Tests a practice website by navigating to a form demo page, entering text in an input field, and clicking a button to show the message.

Starting URL: http://syntaxprojects.com/

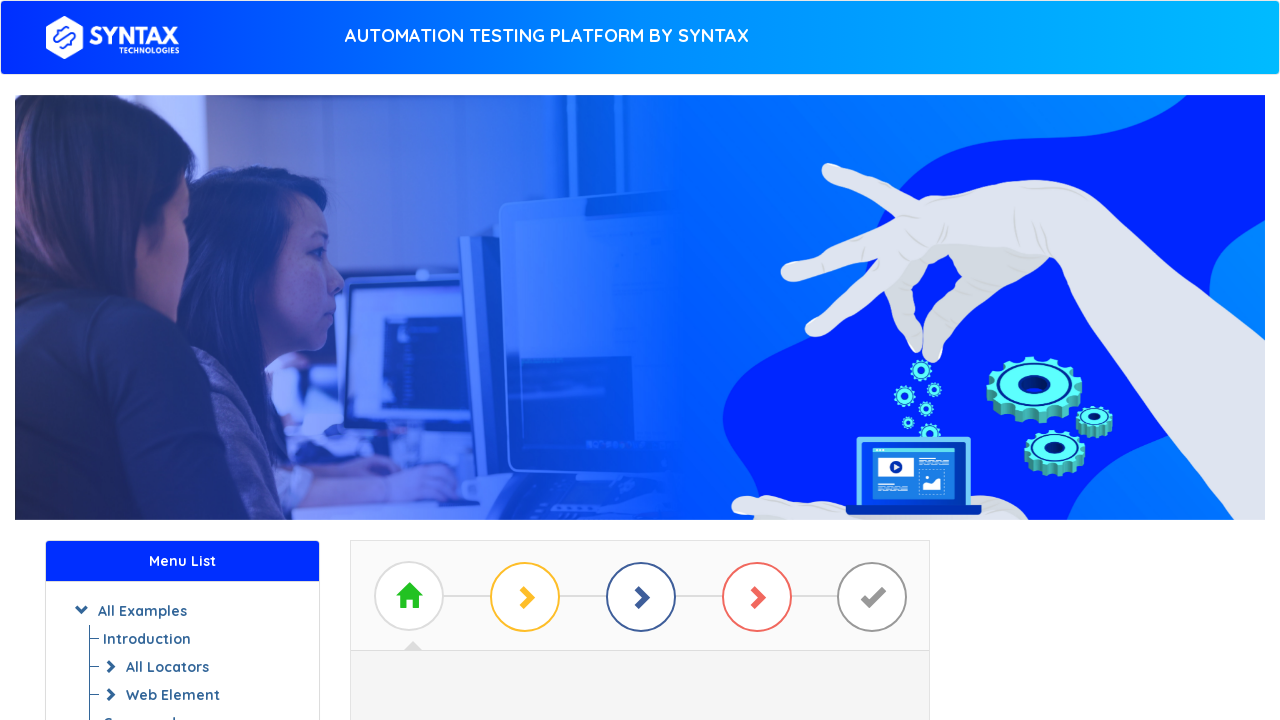

Clicked 'Start Practising' link at (640, 372) on xpath=//a[text()=' Start Practising ']
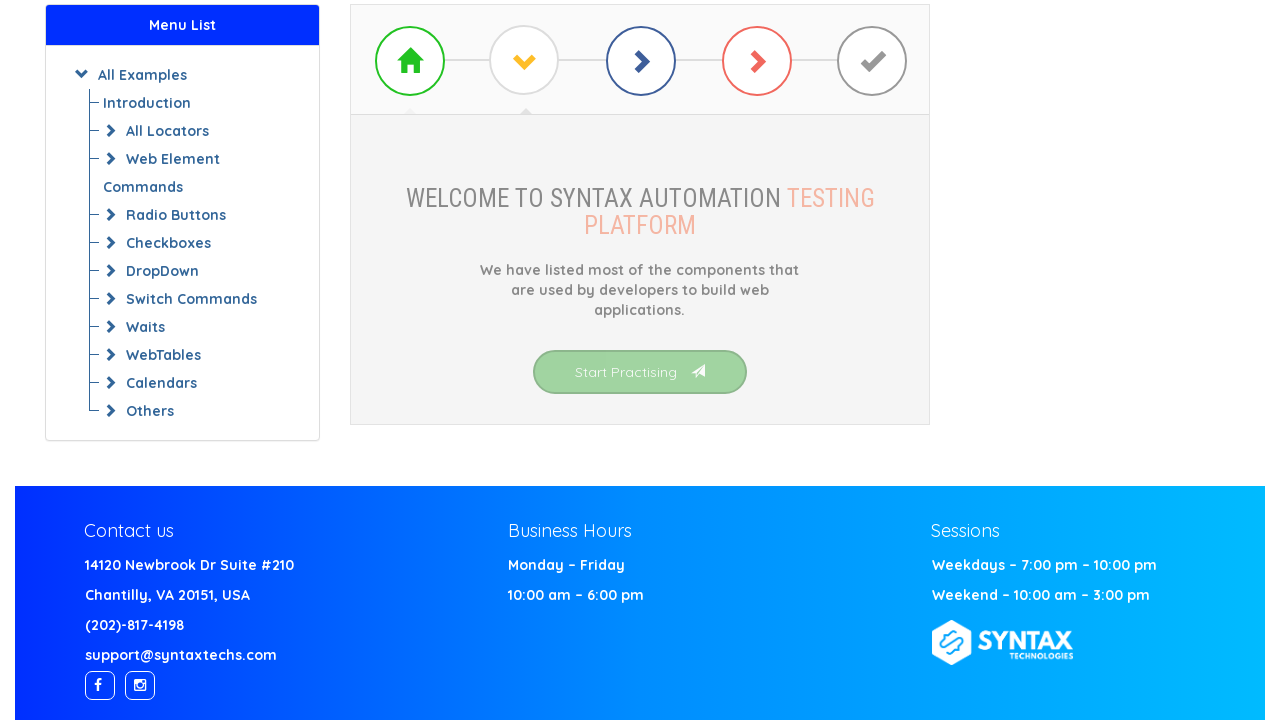

Basic first form demo link appeared
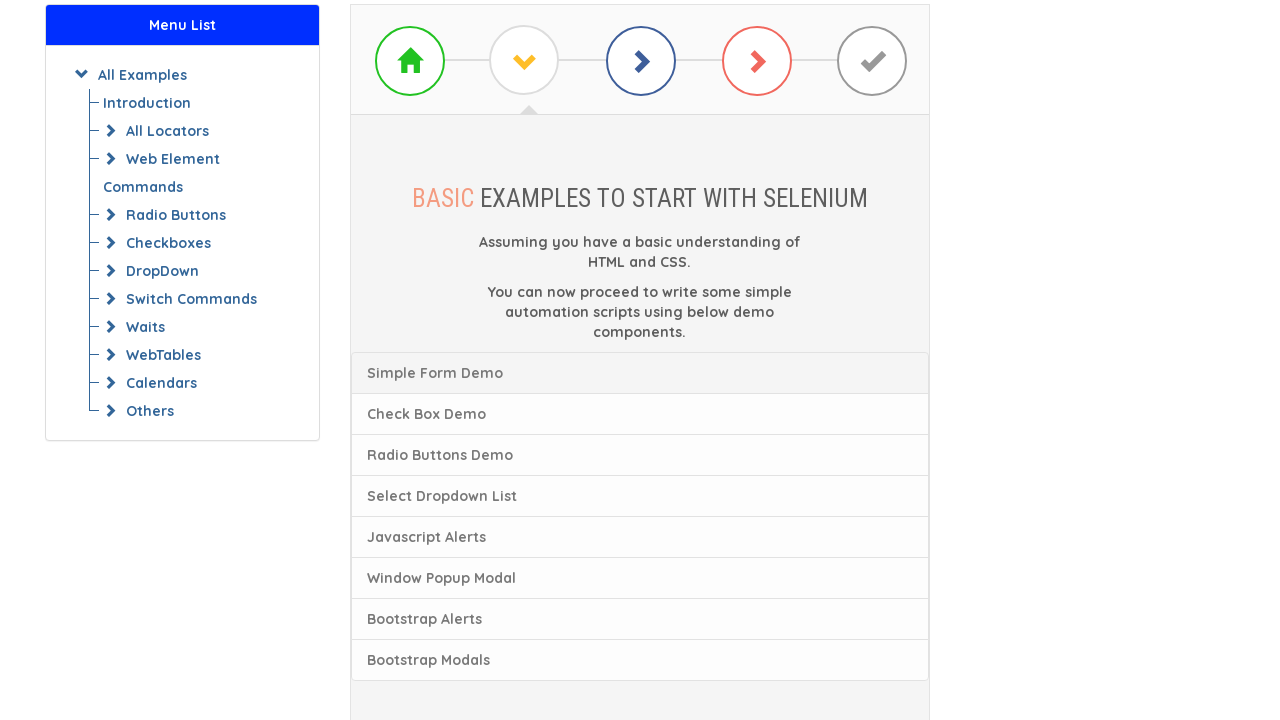

Clicked basic first form demo link at (640, 373) on xpath=//a[@class='list-group-item' and @href='basic-first-form-demo.php']
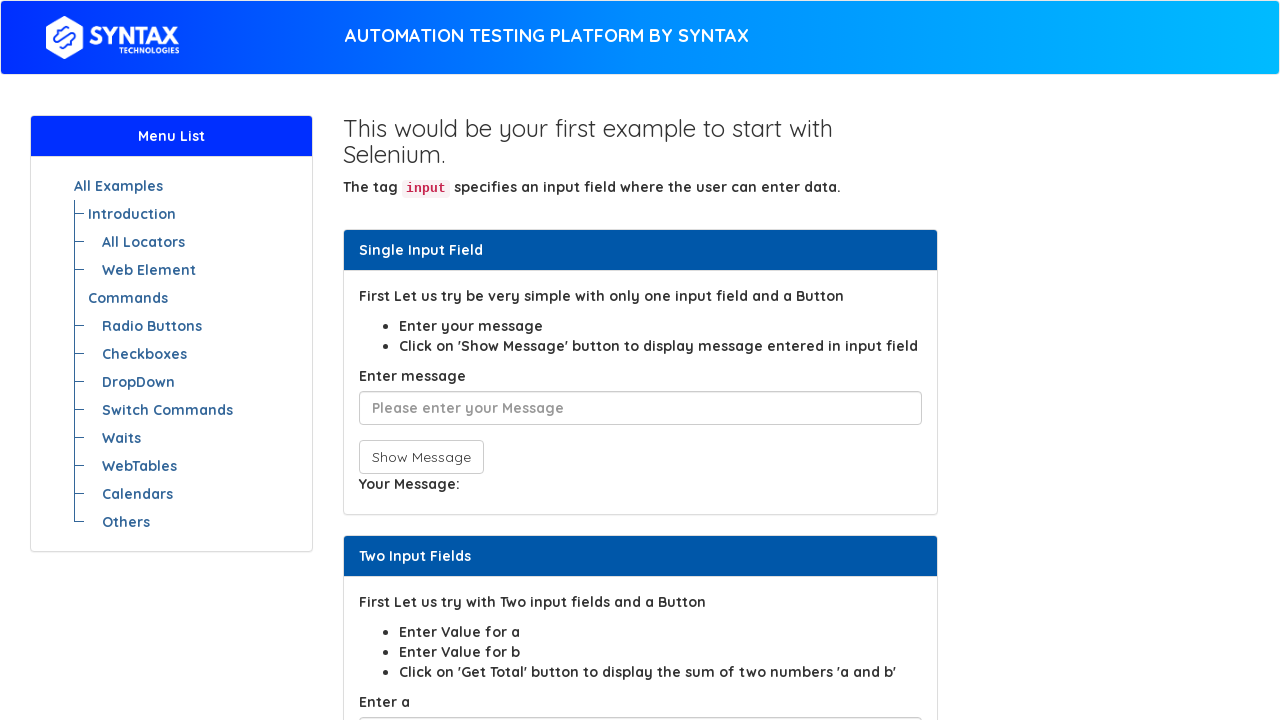

Form loaded with user message field
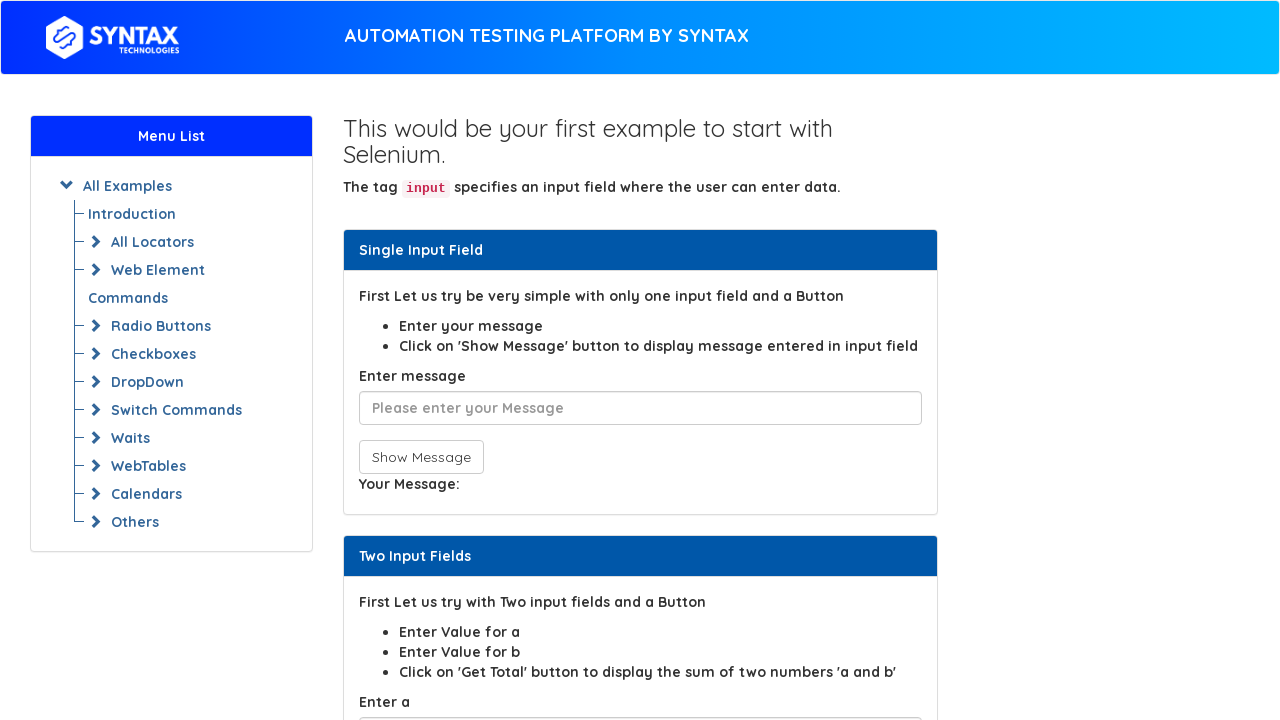

Filled user message field with 'Testing' on #user-message
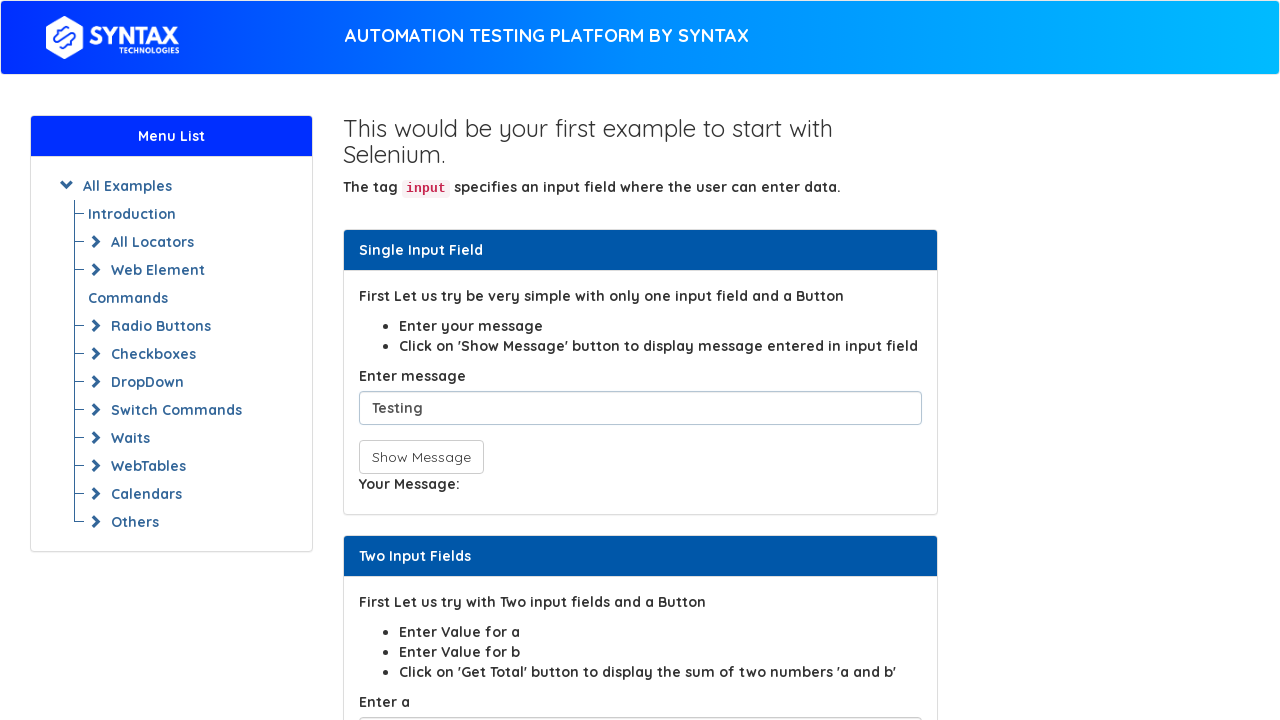

Clicked 'Show Message' button at (421, 457) on xpath=//button[text()='Show Message']
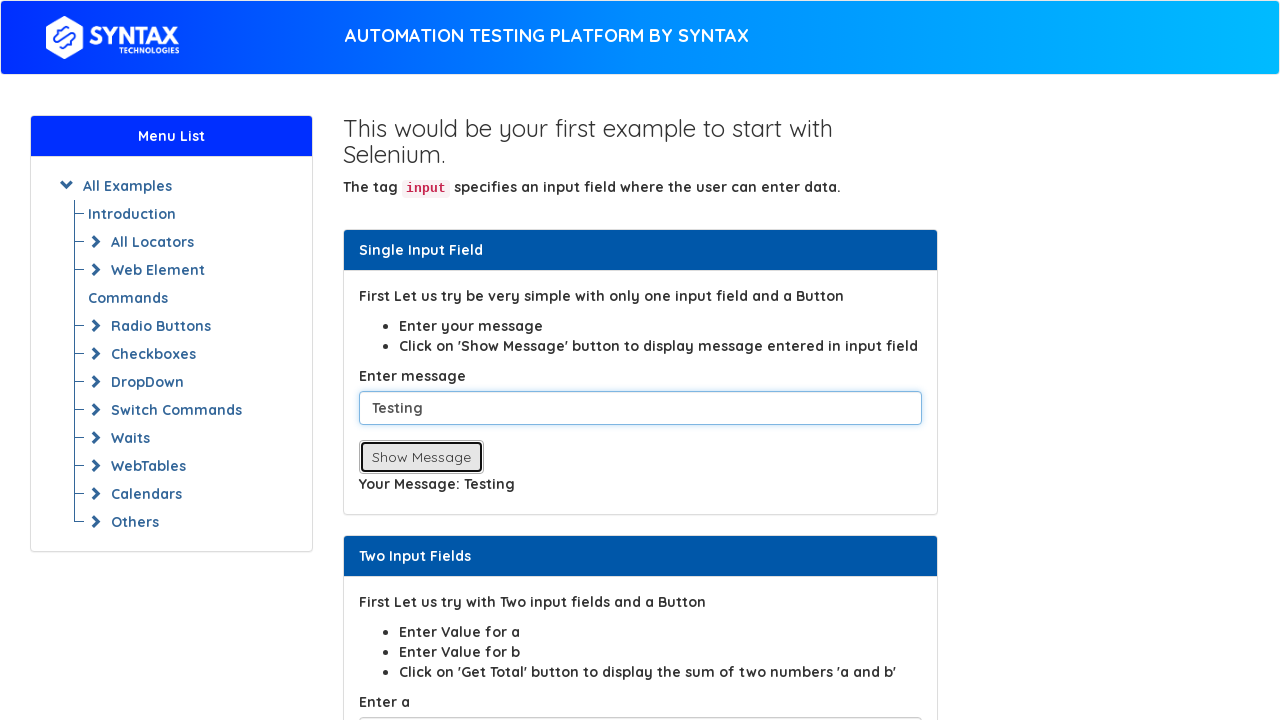

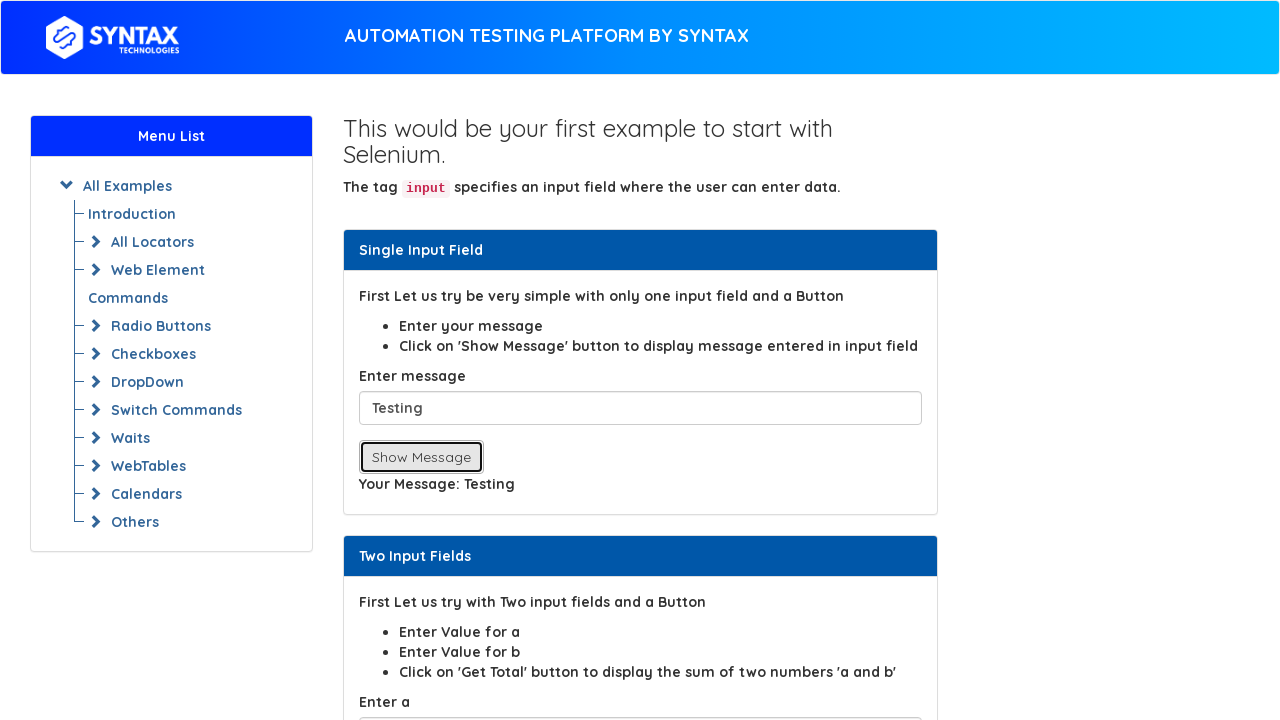